Tests browser navigation controls by navigating to a page, then using back, forward, and refresh commands

Starting URL: https://www.rediff.com/

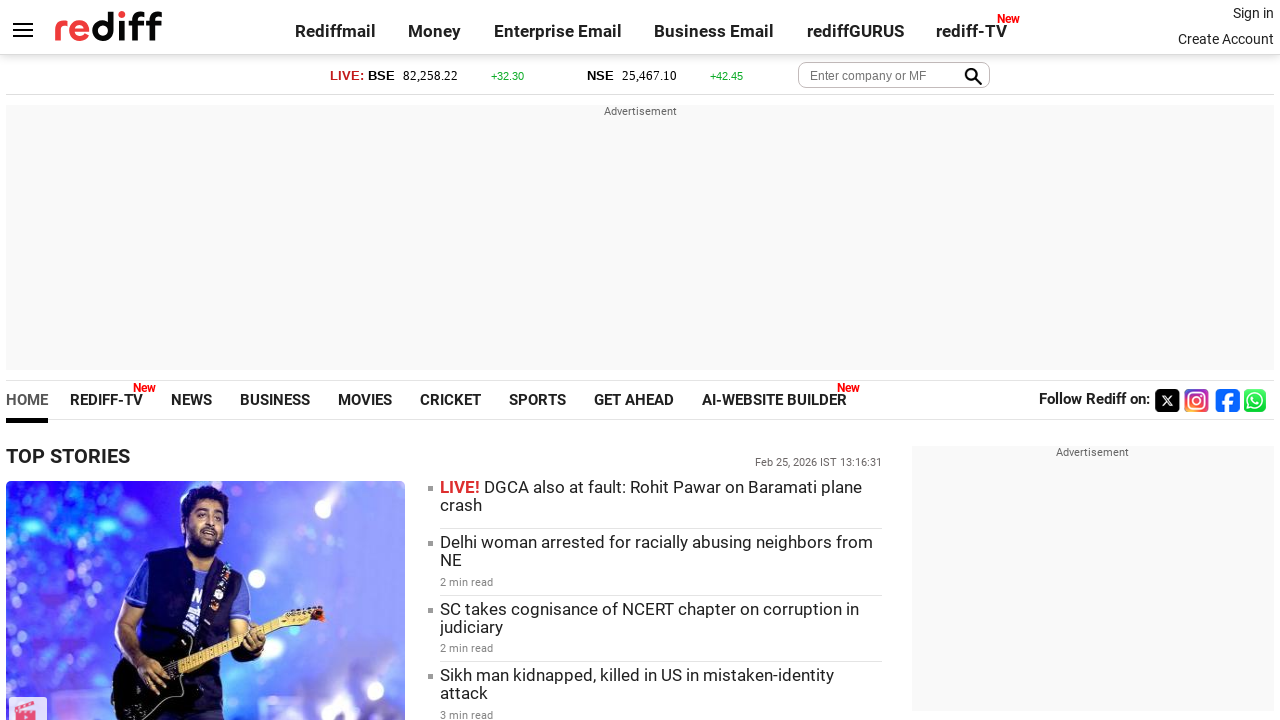

Navigated back from rediff.com
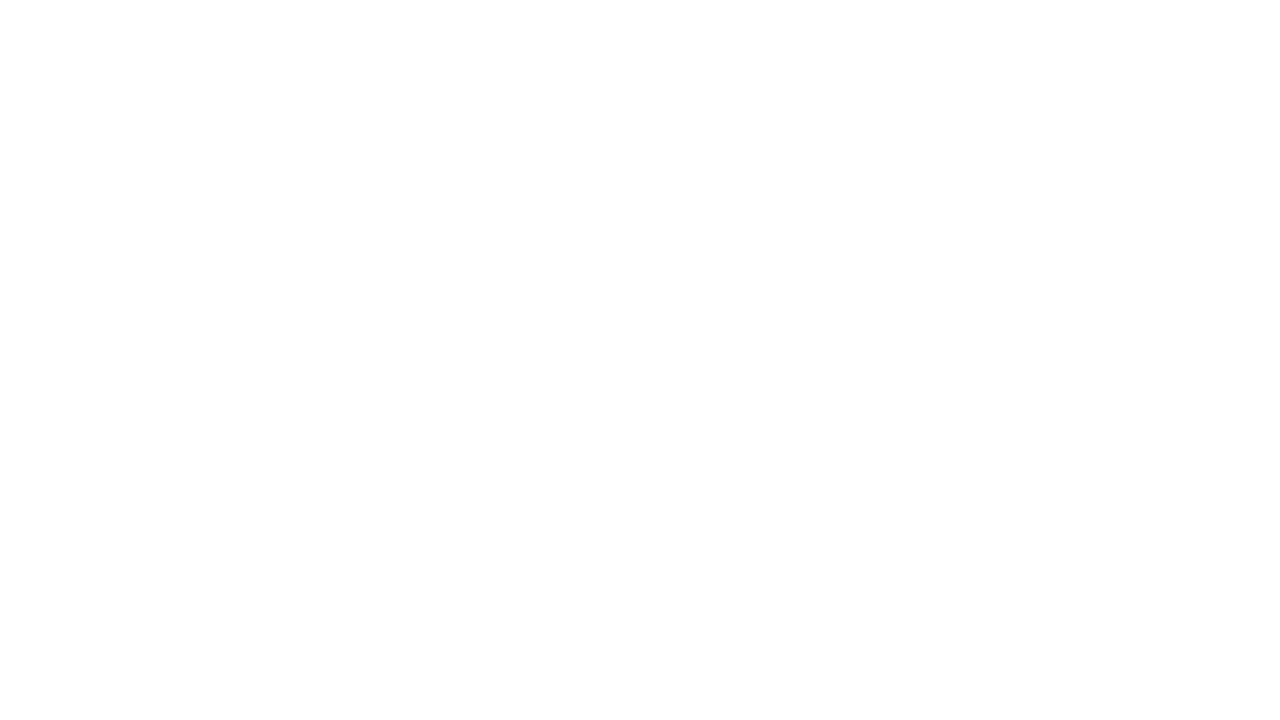

Navigated forward back to rediff.com
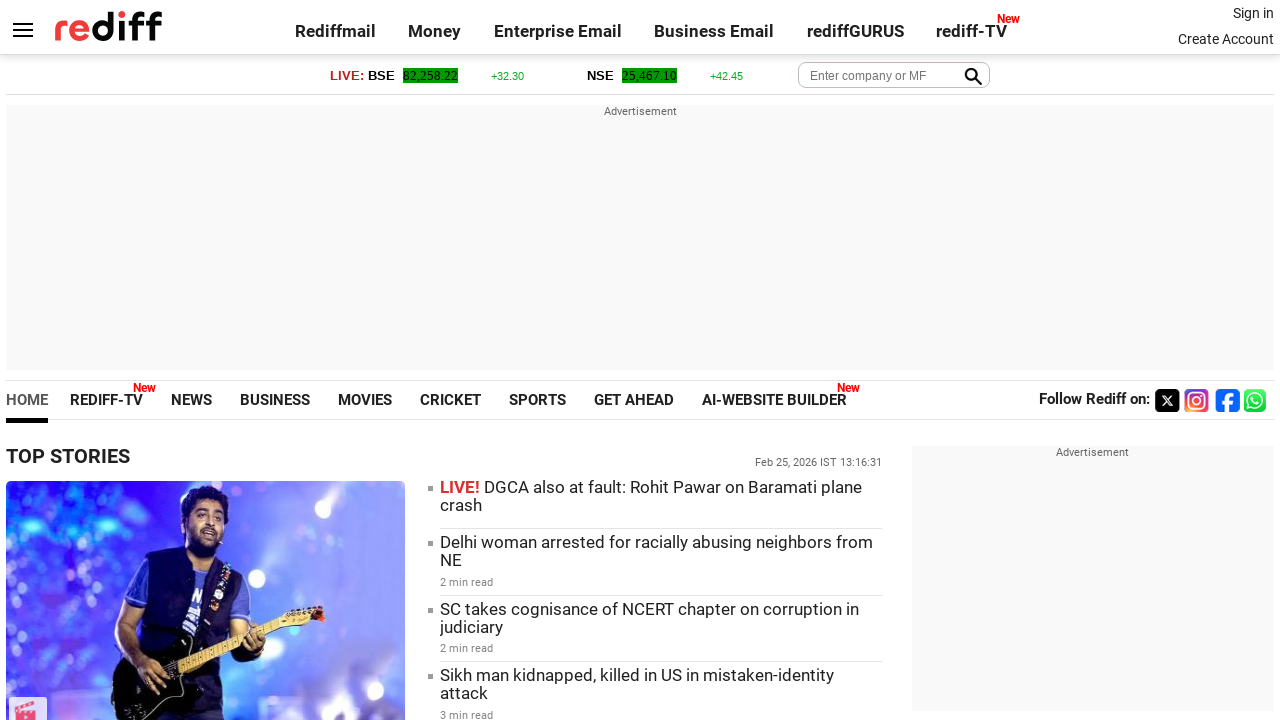

Navigated back again from rediff.com
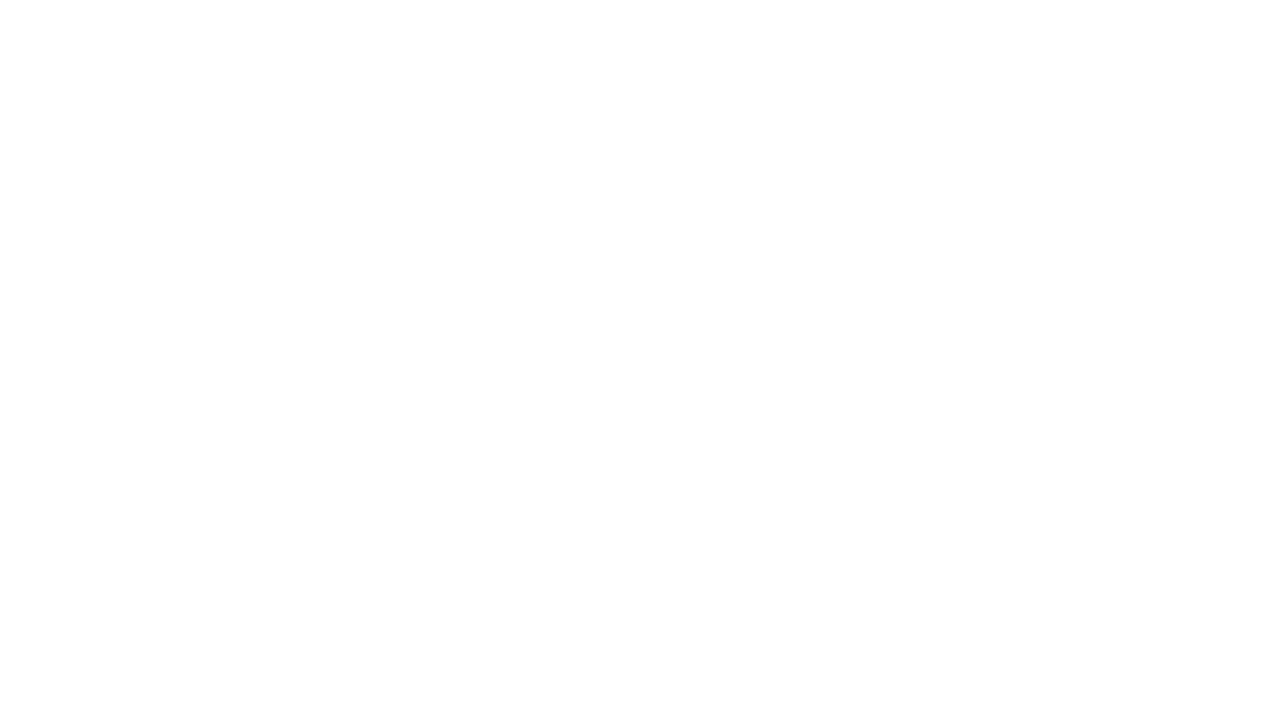

Refreshed the current page
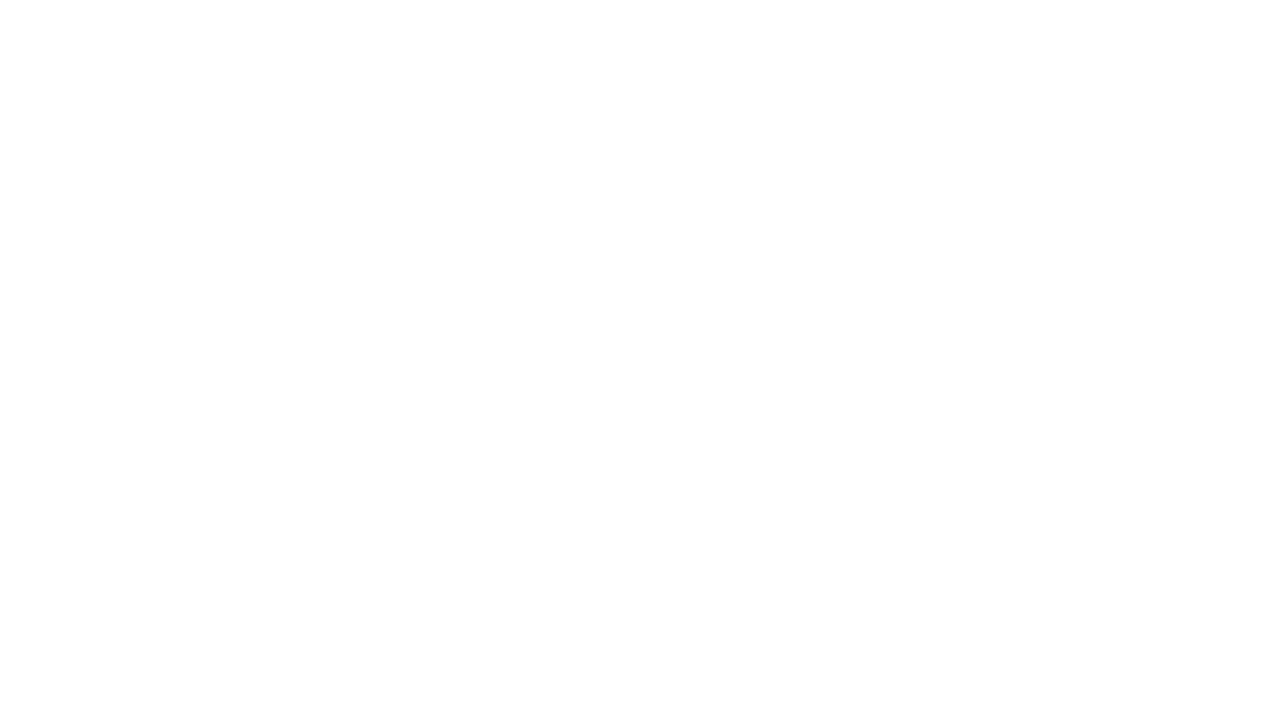

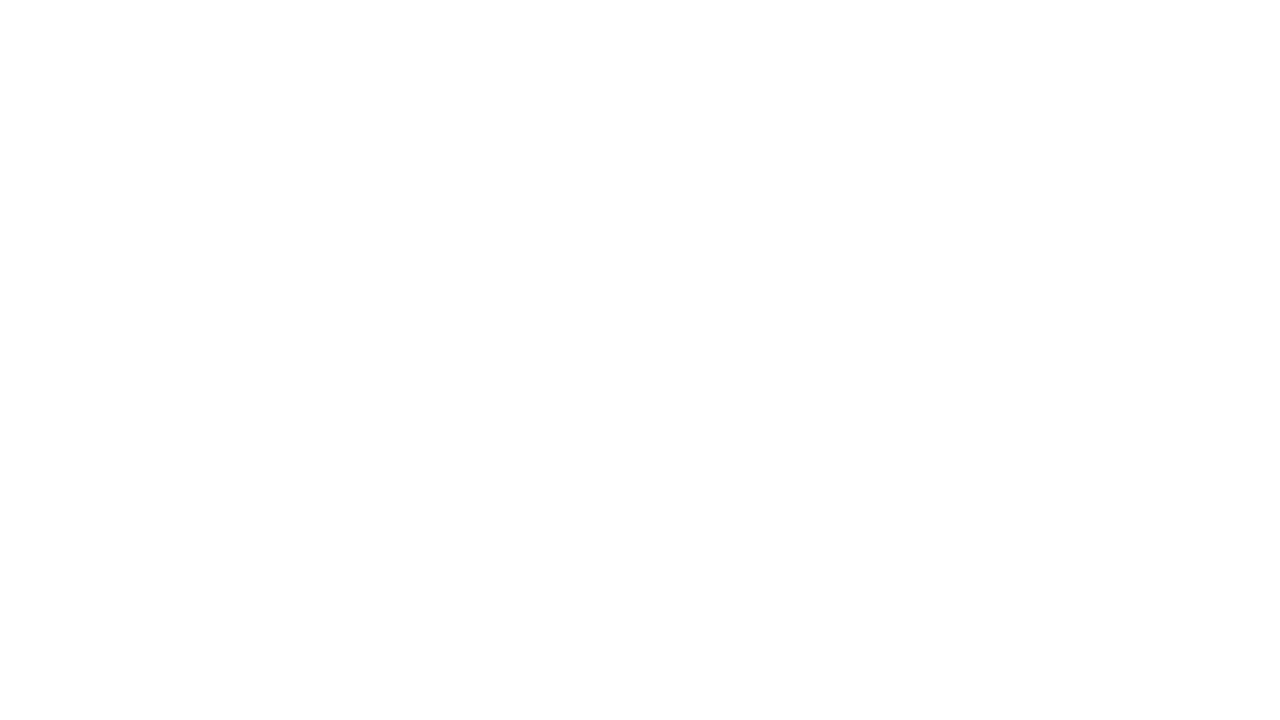